Tests window/tab handling by clicking a button that opens a new tab, switching between the original and new tab, and then navigating to the Home page

Starting URL: https://practice.cydeo.com/windows

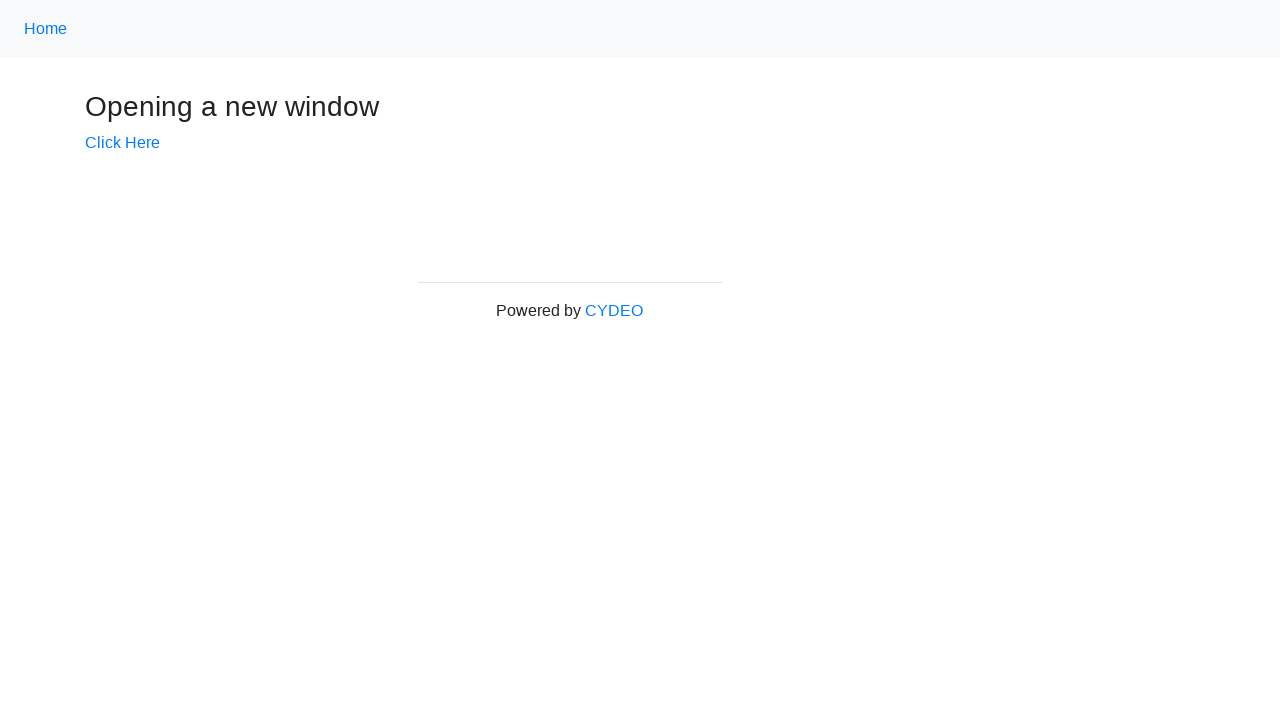

Retrieved initial page title
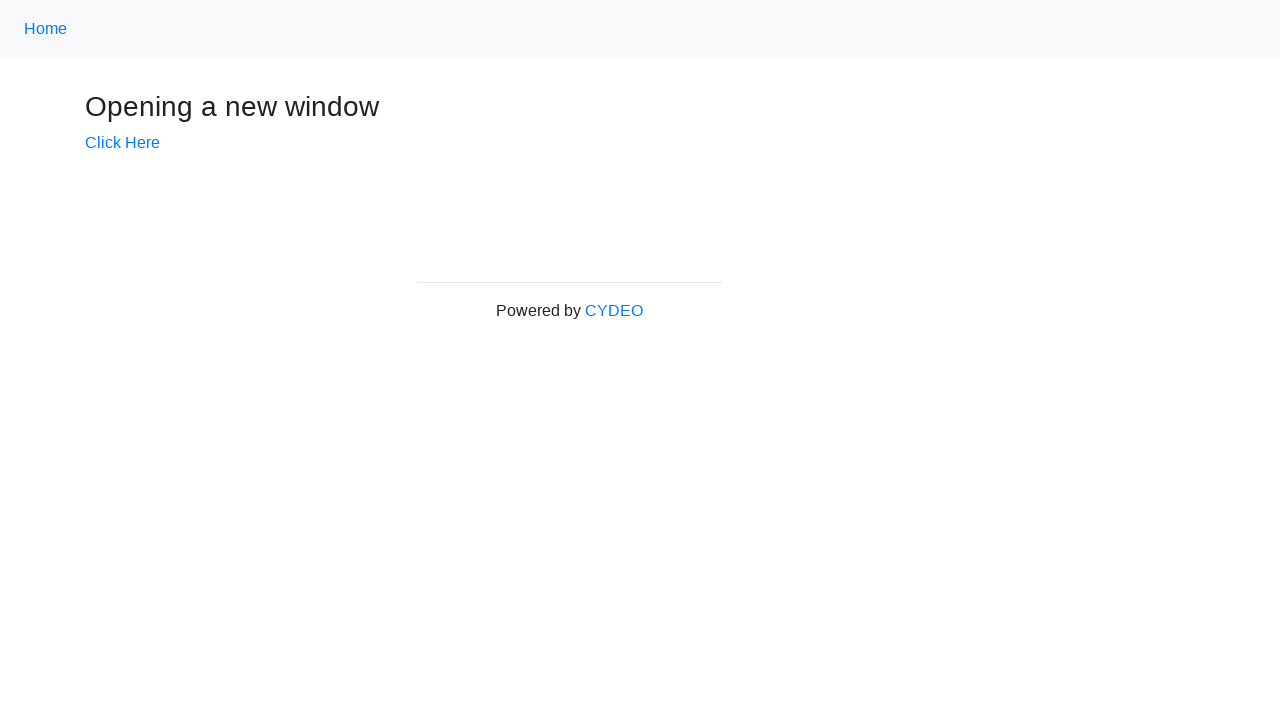

Clicked 'Click Here' button to open new tab at (122, 143) on internal:text="Click Here"i
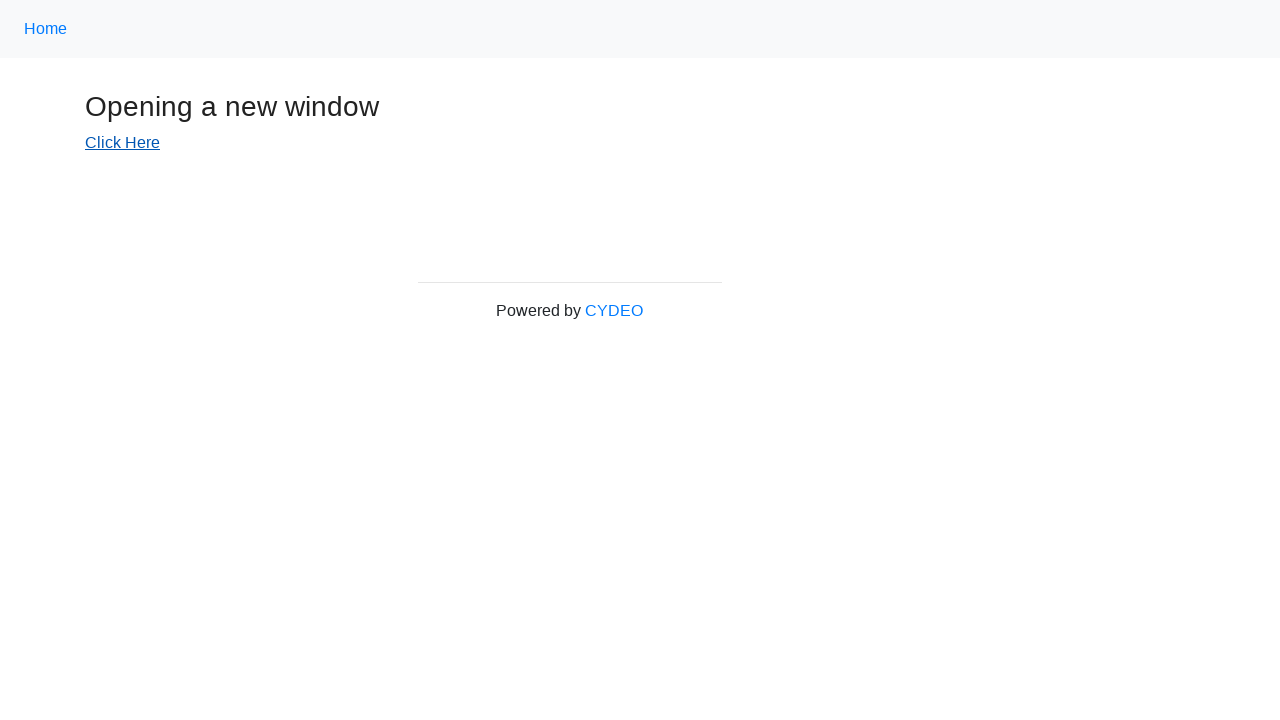

Second page loaded
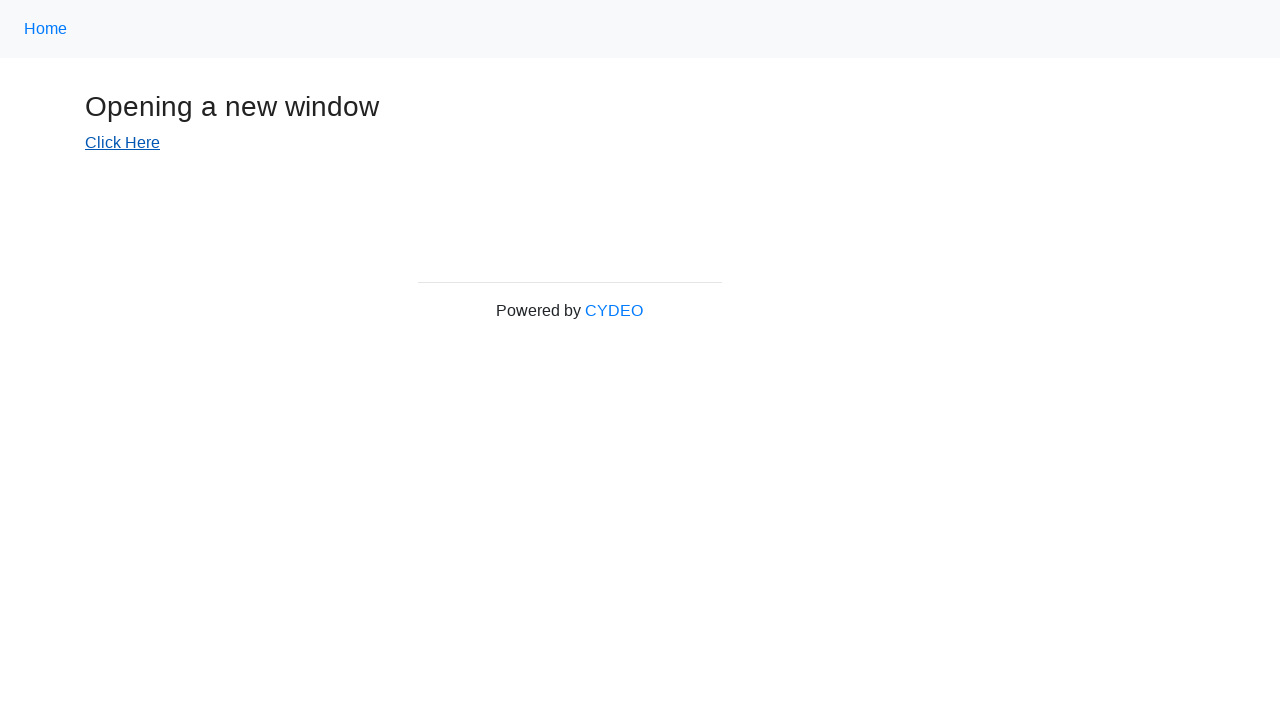

Retrieved second page title
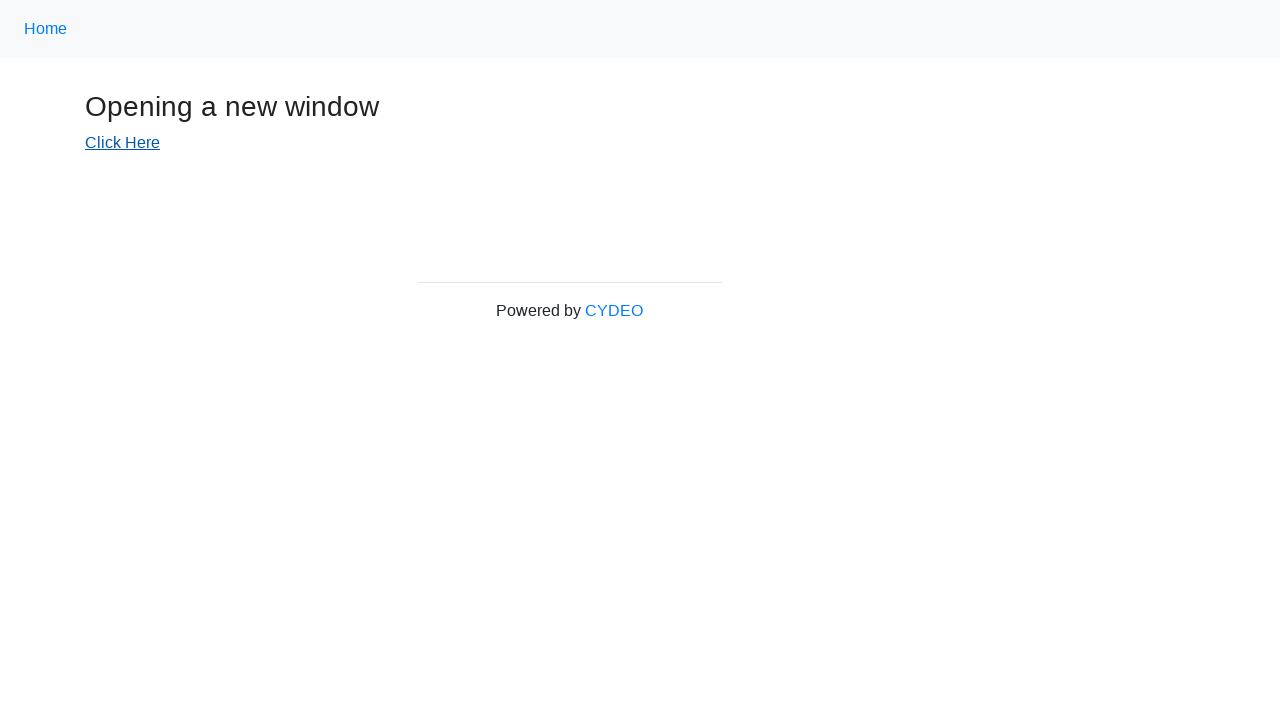

Switched to original tab
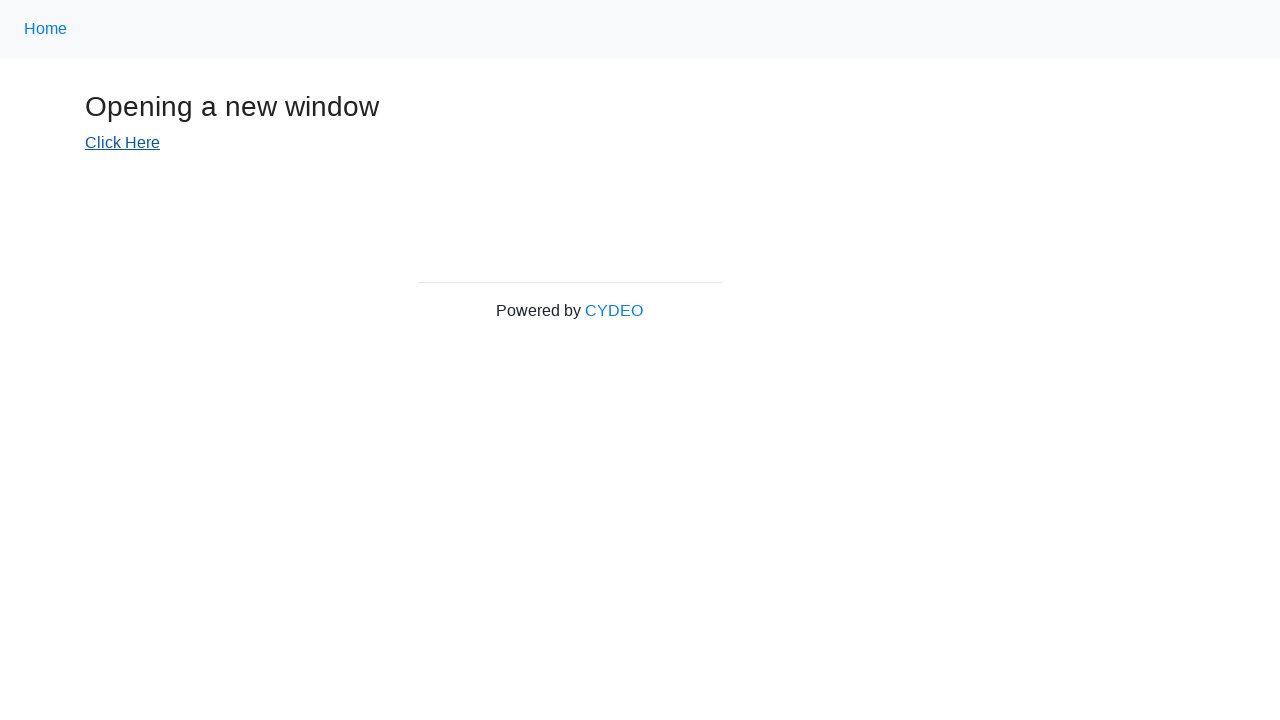

Switched to second tab
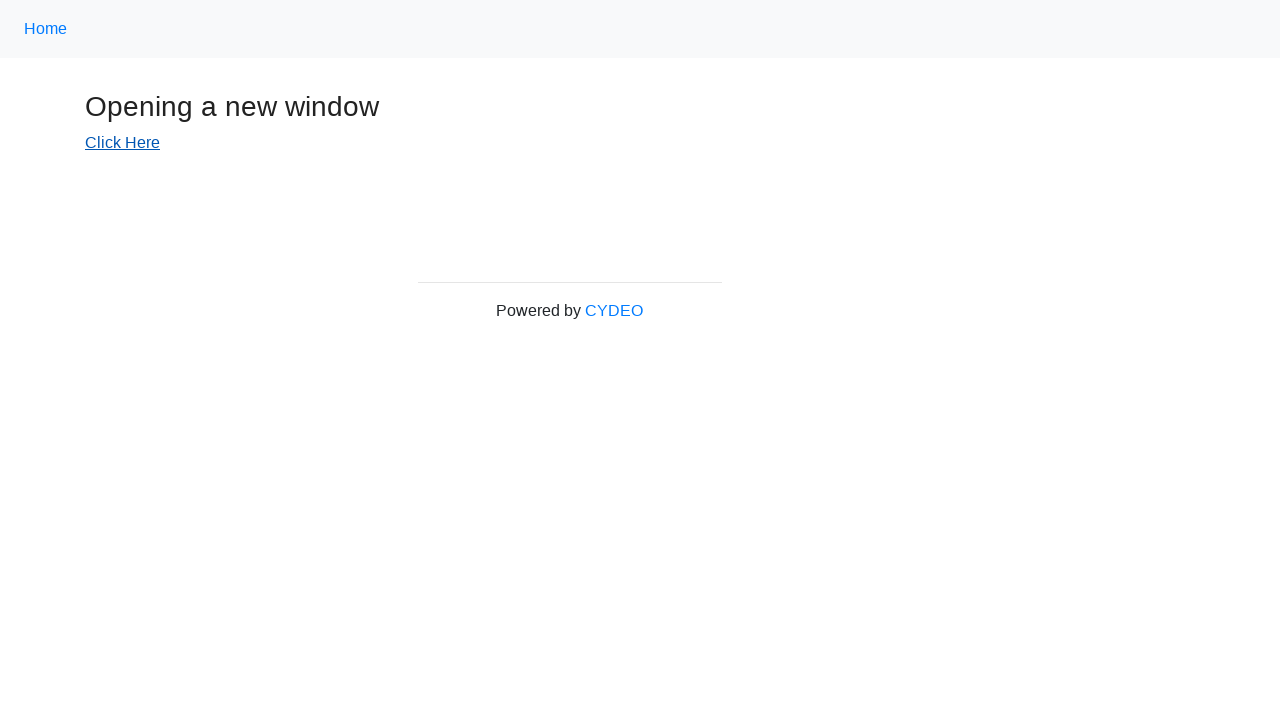

Switched back to original tab
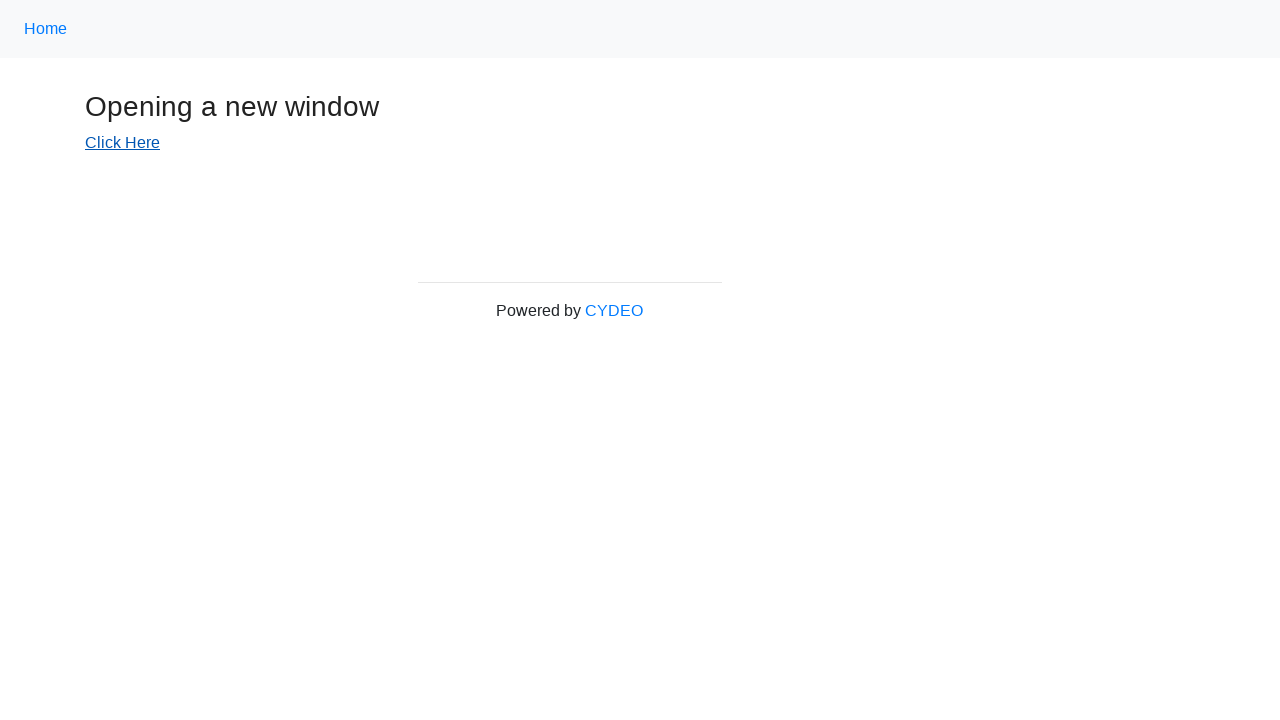

Clicked Home link at (46, 29) on text=Home
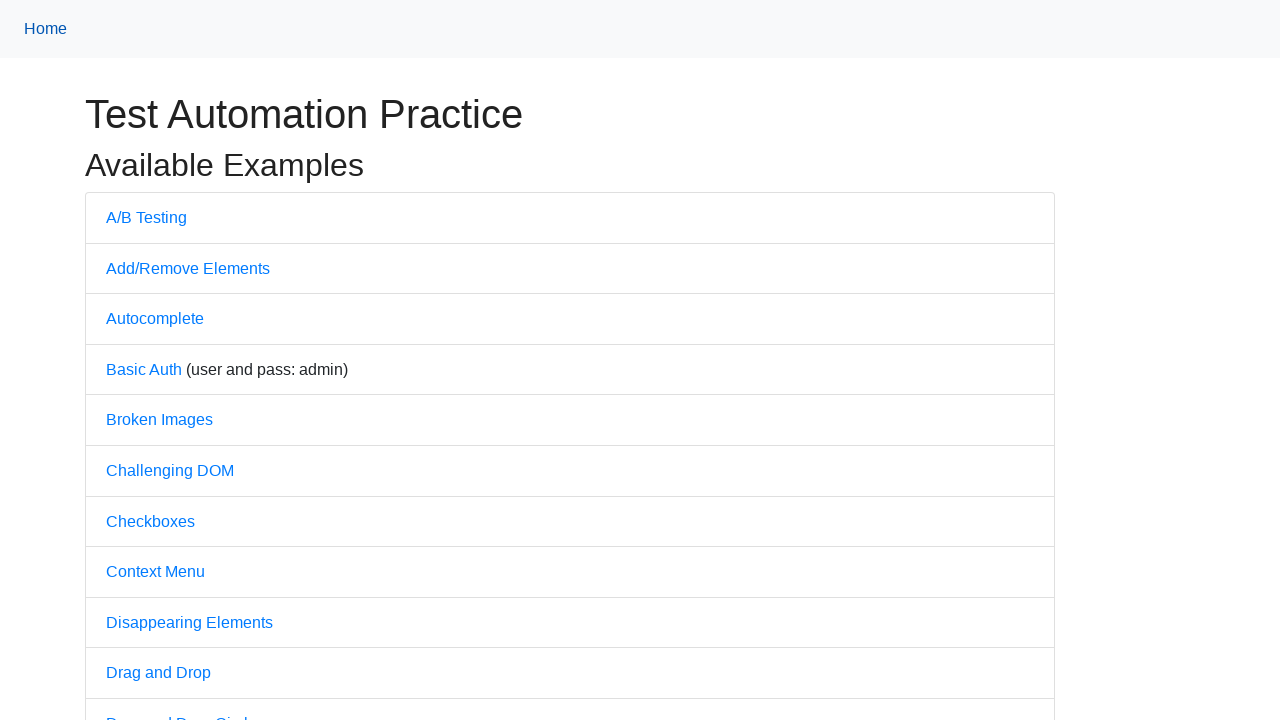

Home page loaded
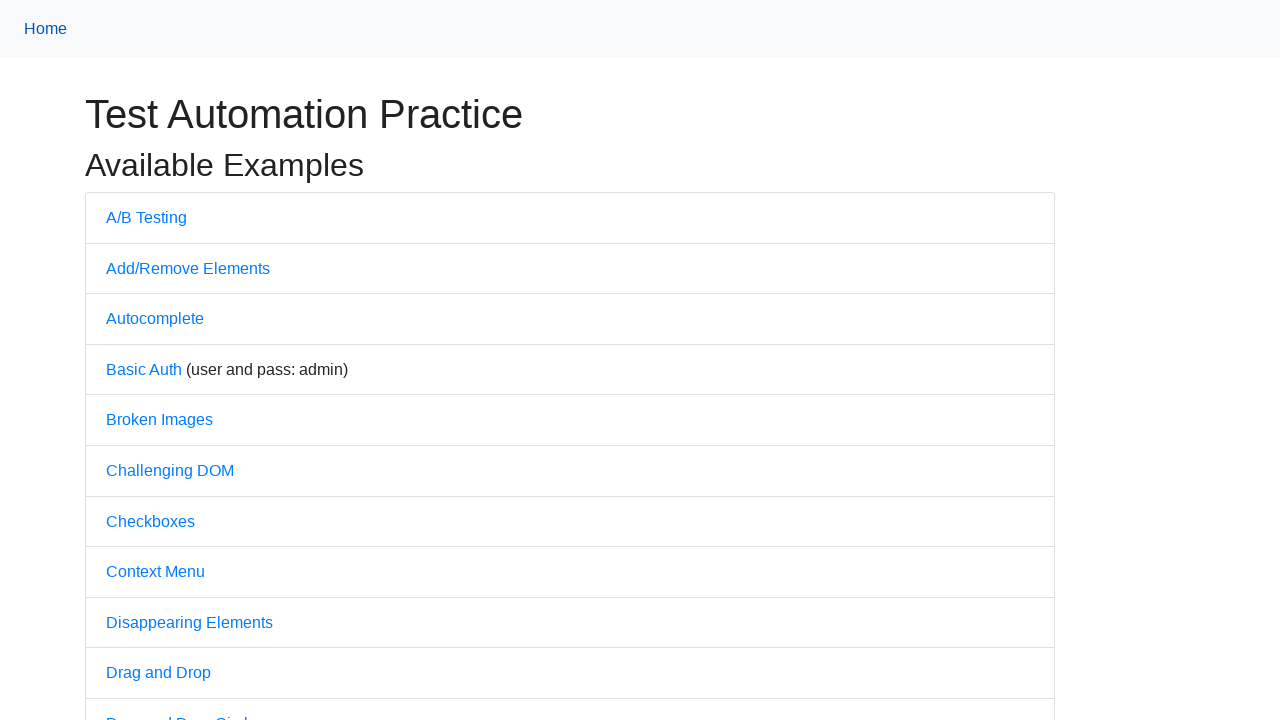

Retrieved final page title
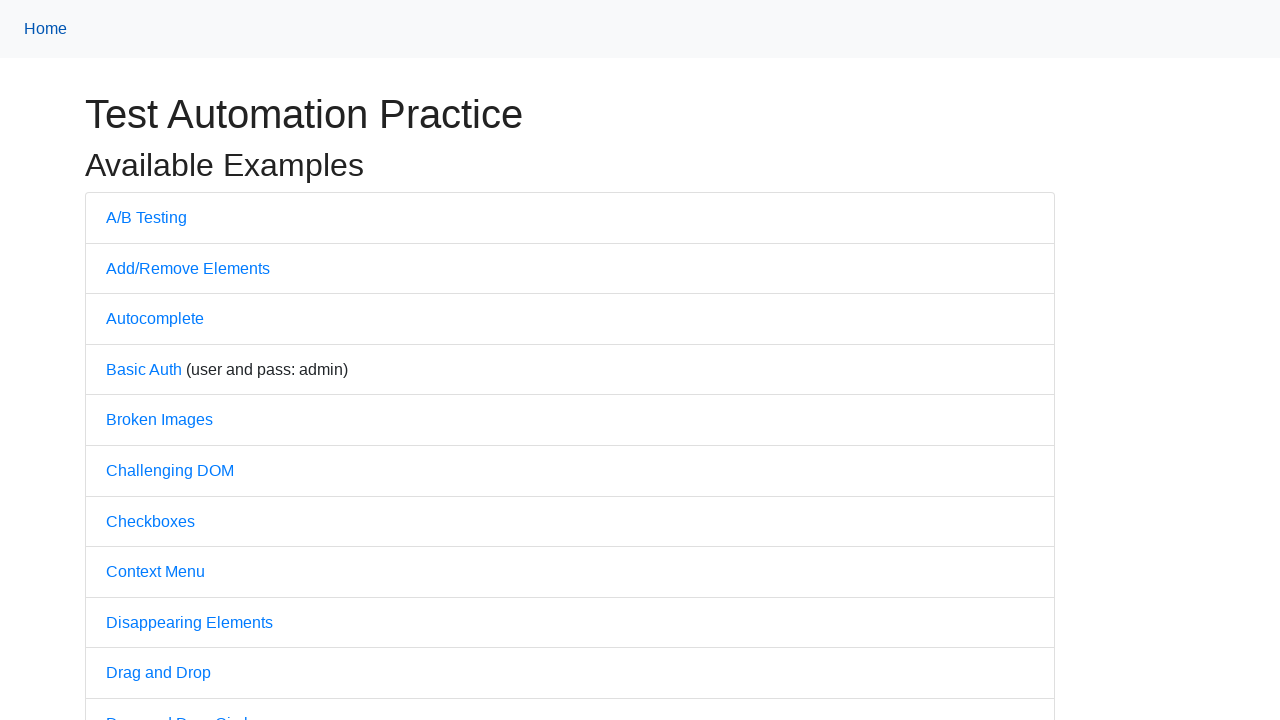

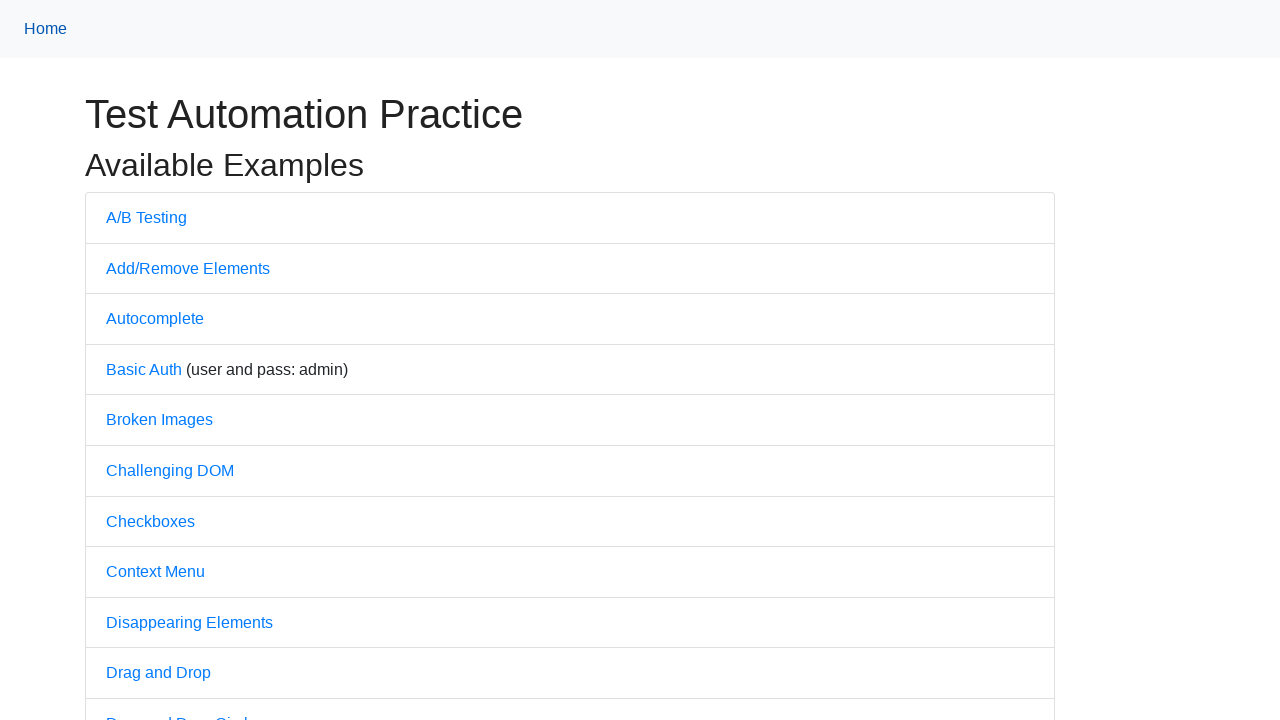